Tests opening a new window by clicking the open window button and switching between windows

Starting URL: https://rahulshettyacademy.com/AutomationPractice/

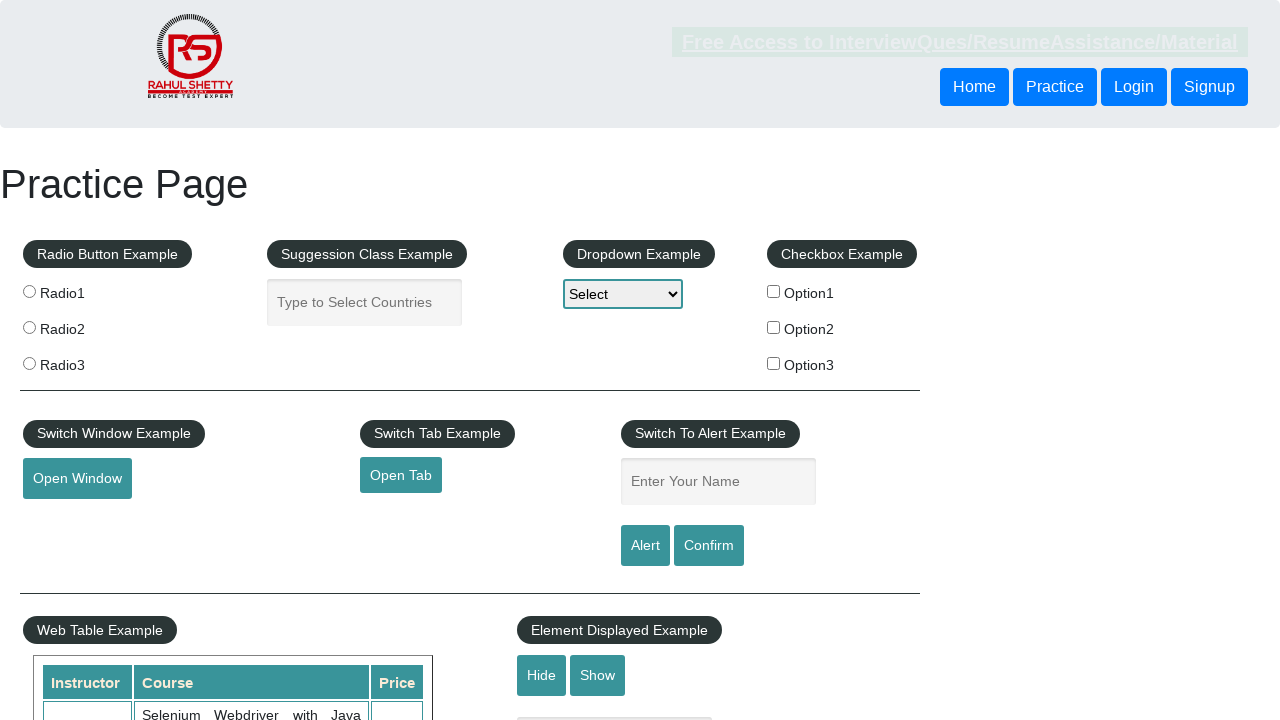

Clicked open window button and new window opened at (77, 479) on #openwindow
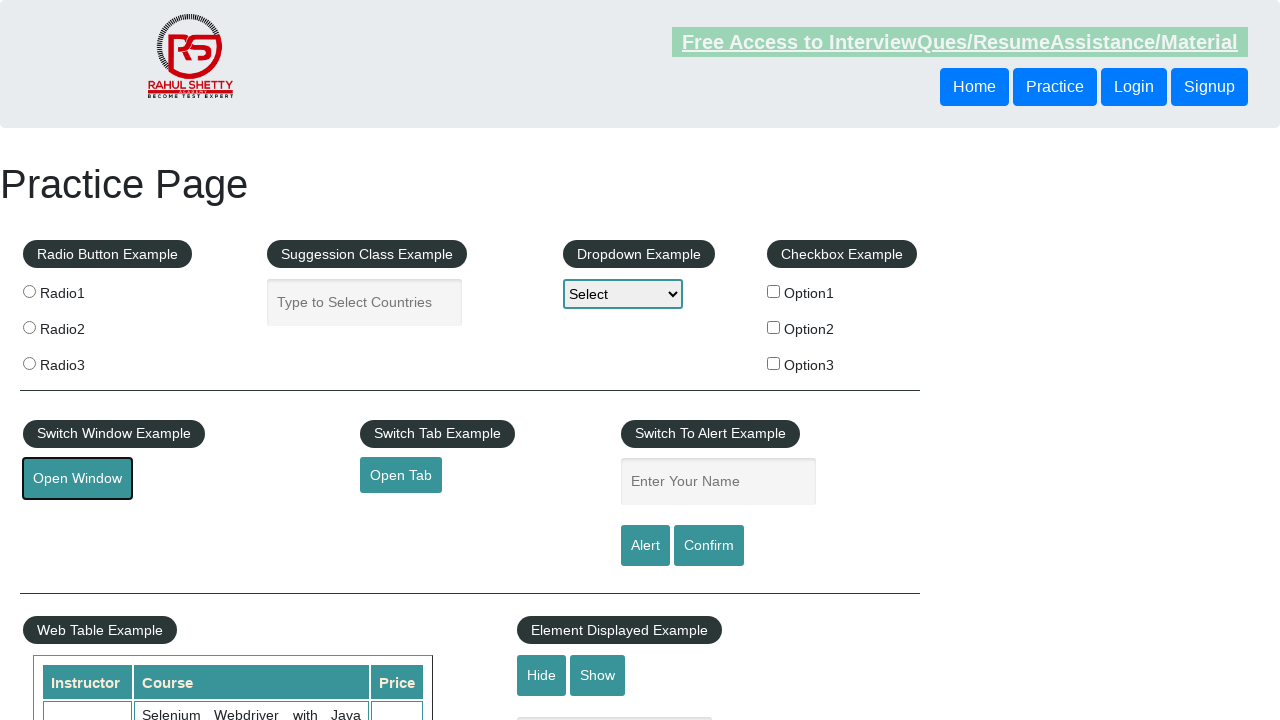

Captured new window page object
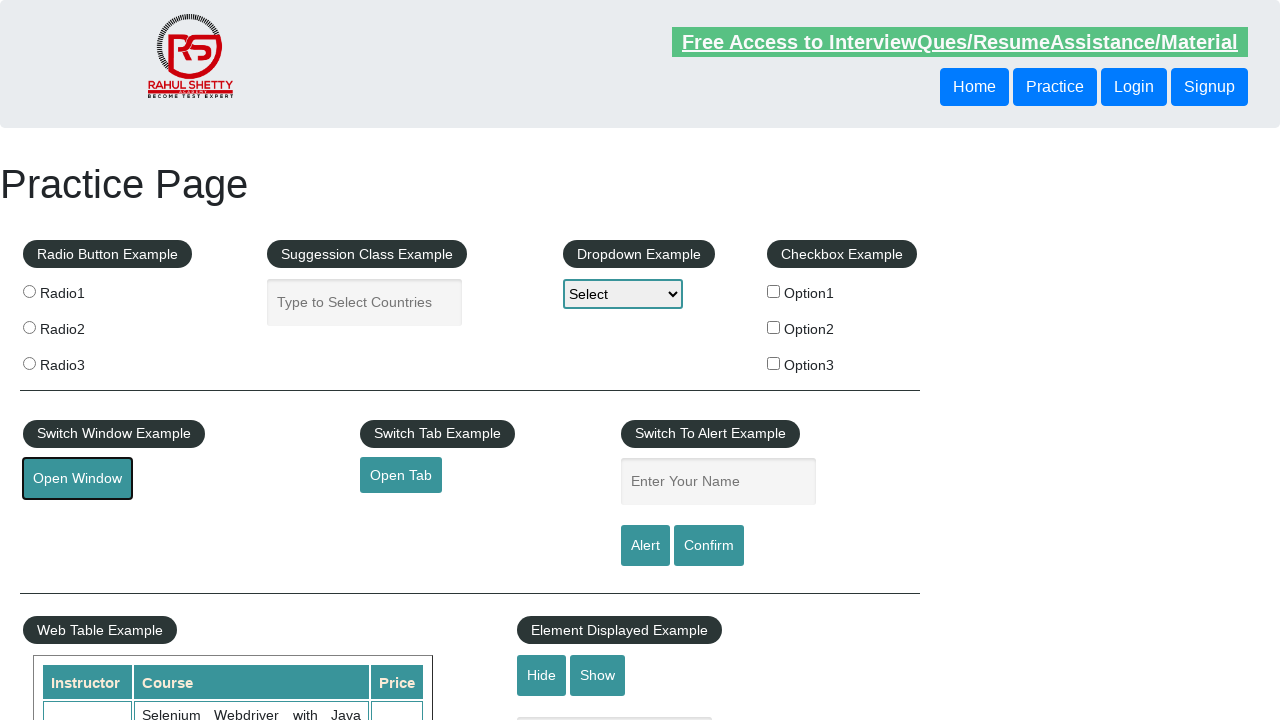

New window loaded completely
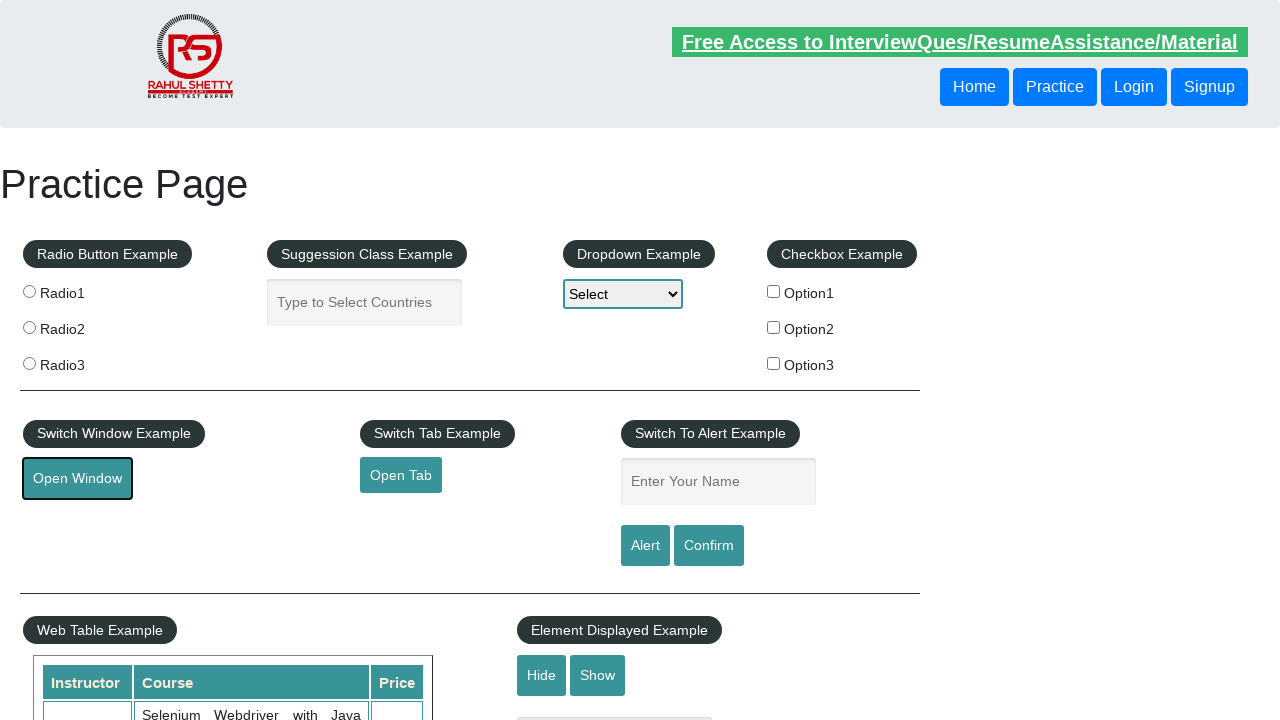

Closed the new window and switched back to original window
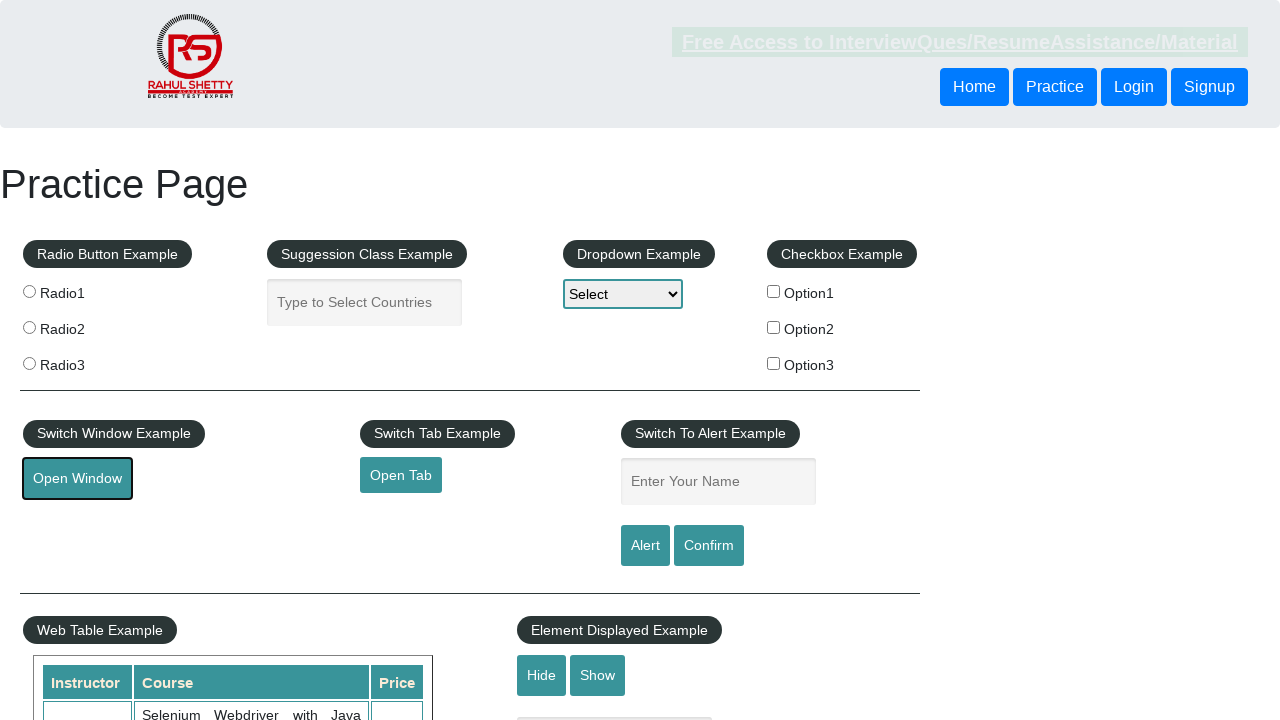

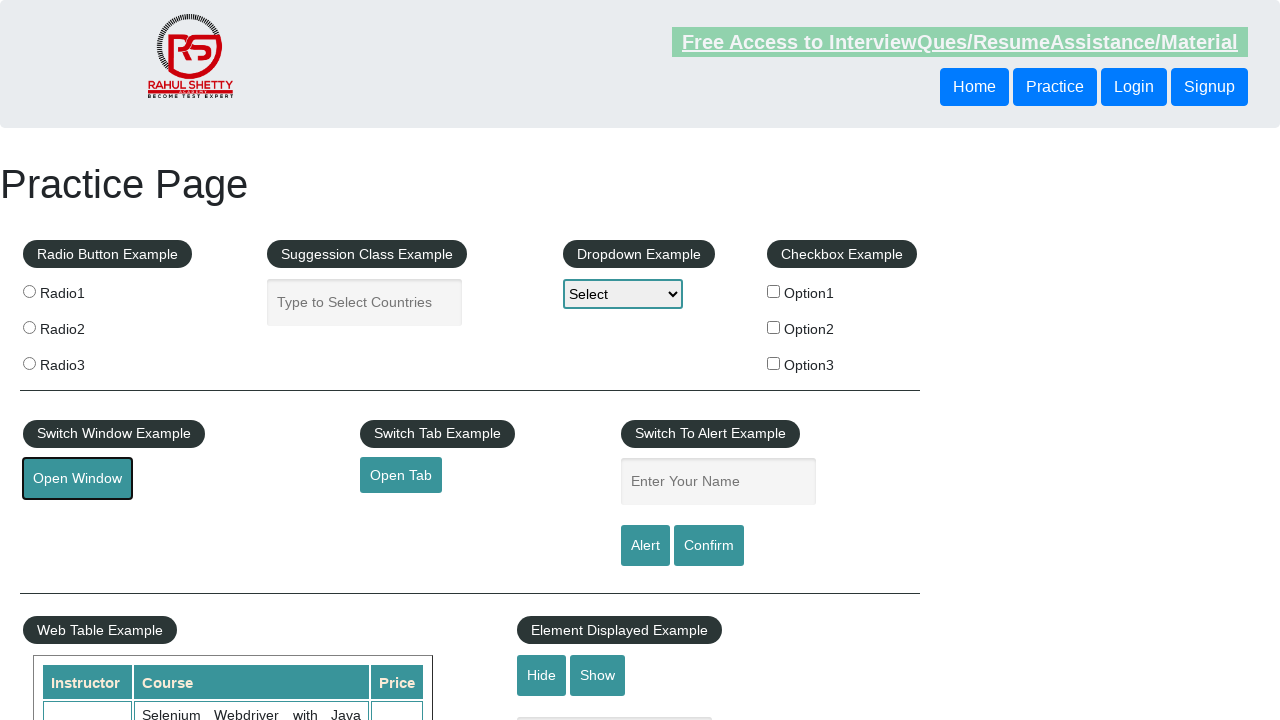